Tests the library locations page by clicking on Locations and verifying the location names are displayed

Starting URL: https://buckslib.org/

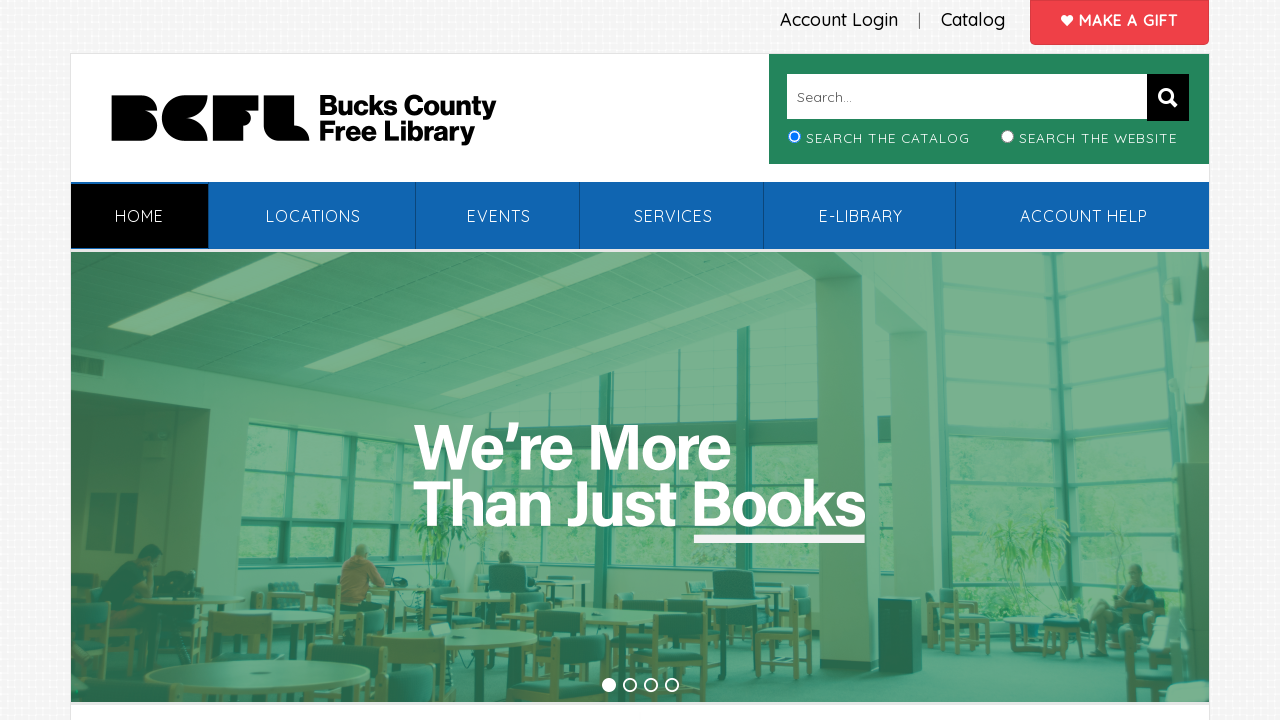

Clicked on the Locations link at (313, 216) on xpath=//*[contains(text(),' Locations')]
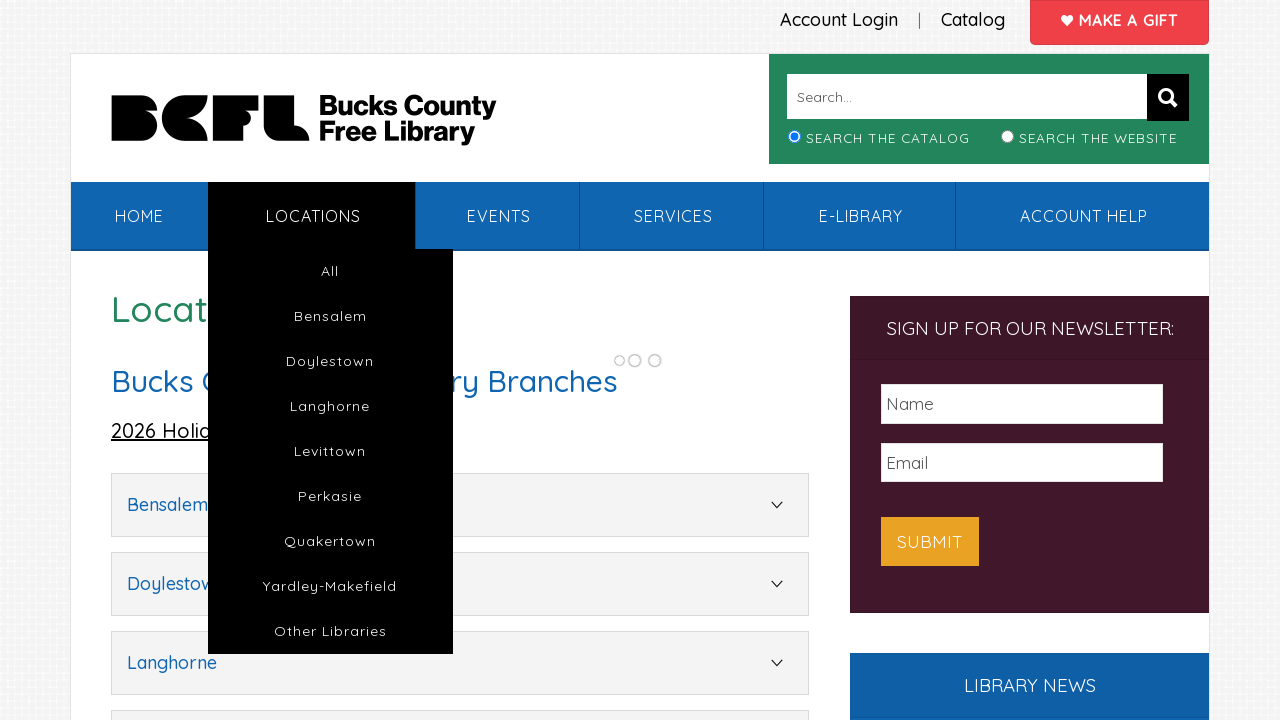

Locations accordion became visible
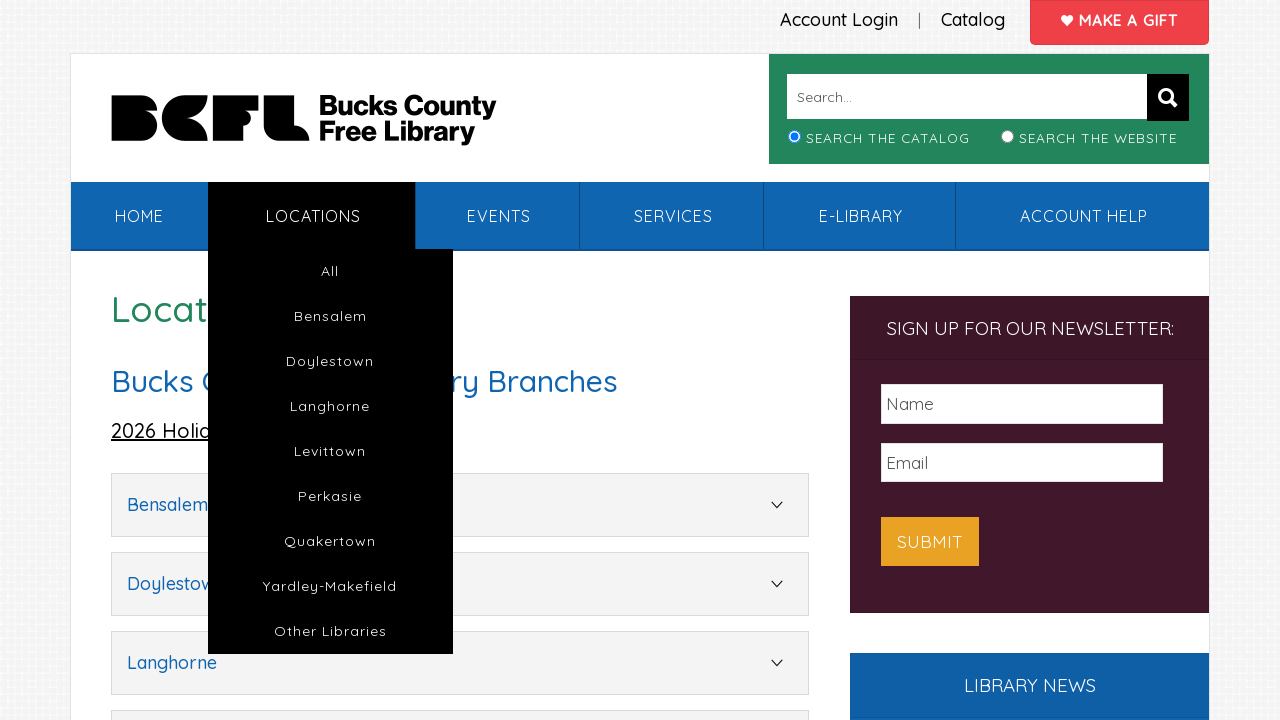

Location names are displayed in the accordion
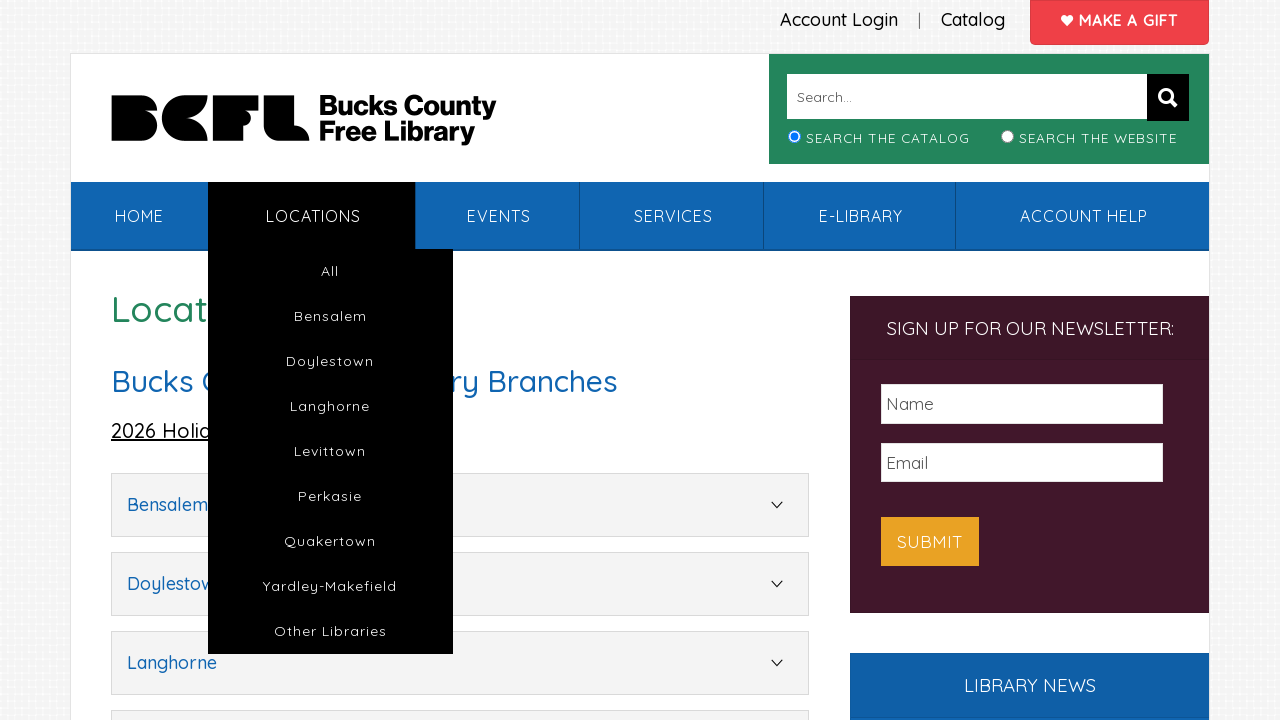

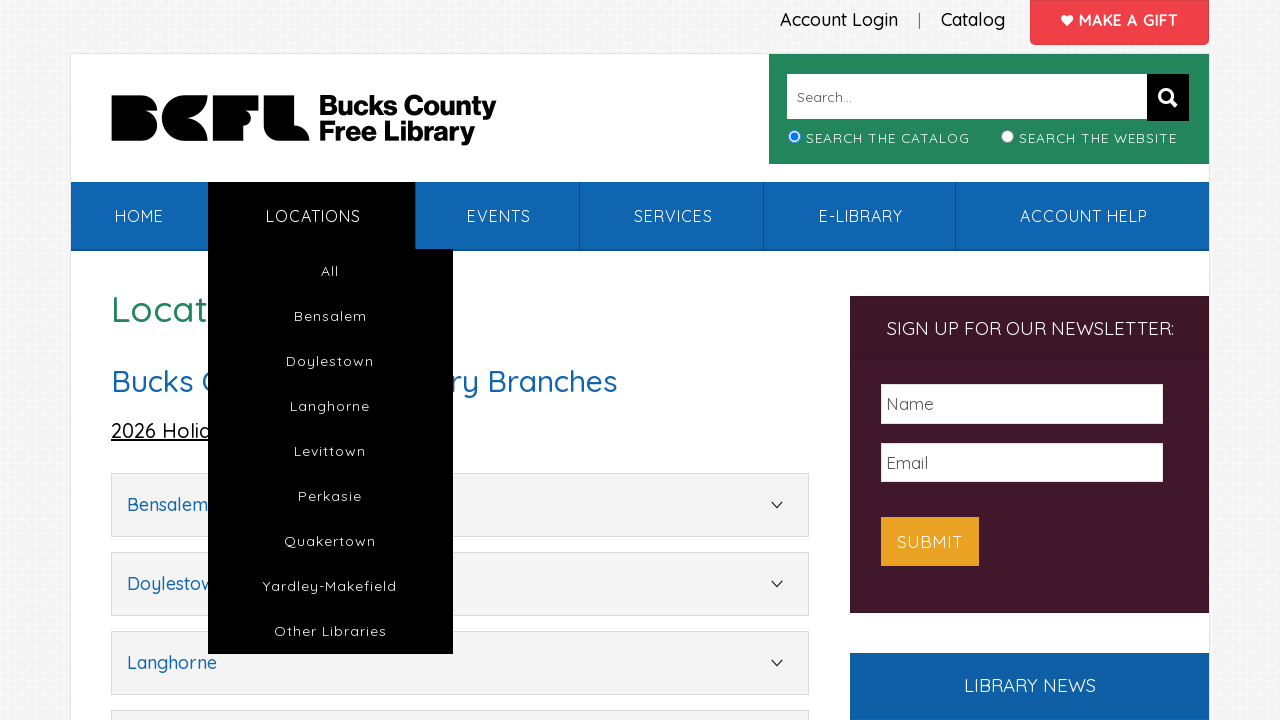